Navigates to the RIA Novosti world news section and verifies that news list items are loaded and displayed on the page

Starting URL: https://ria.ru/world/

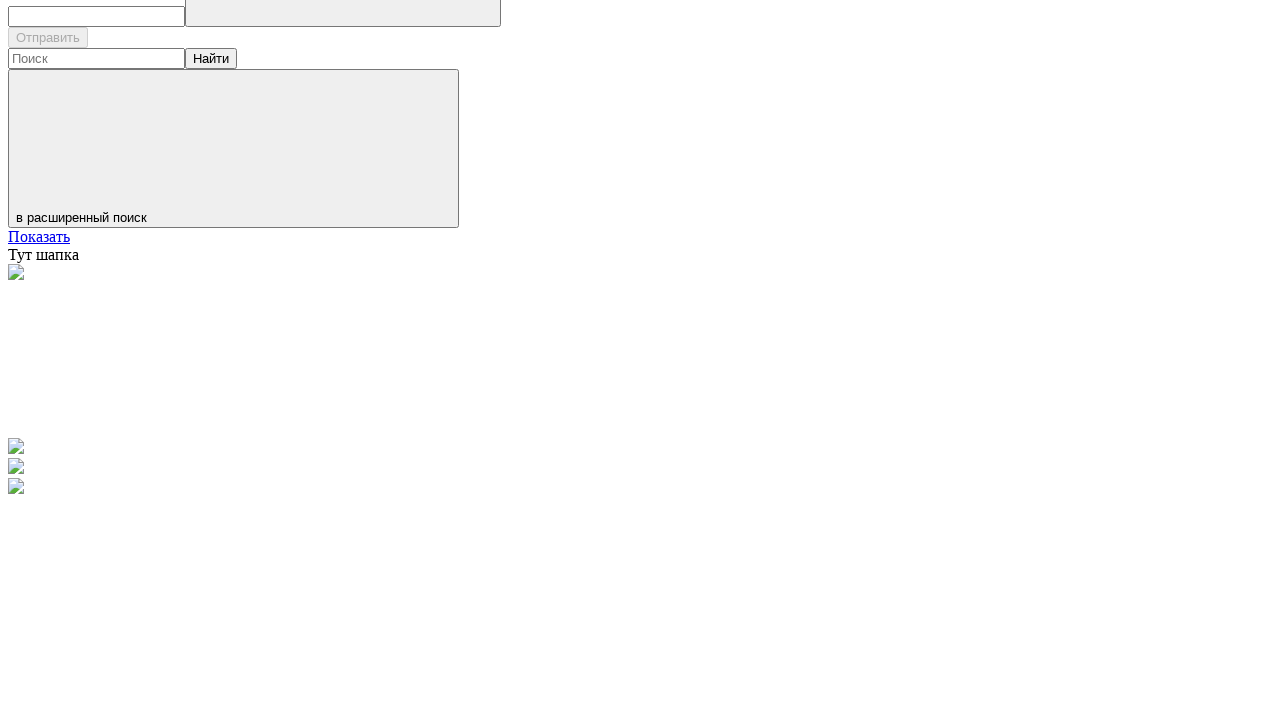

Navigated to RIA Novosti world news section
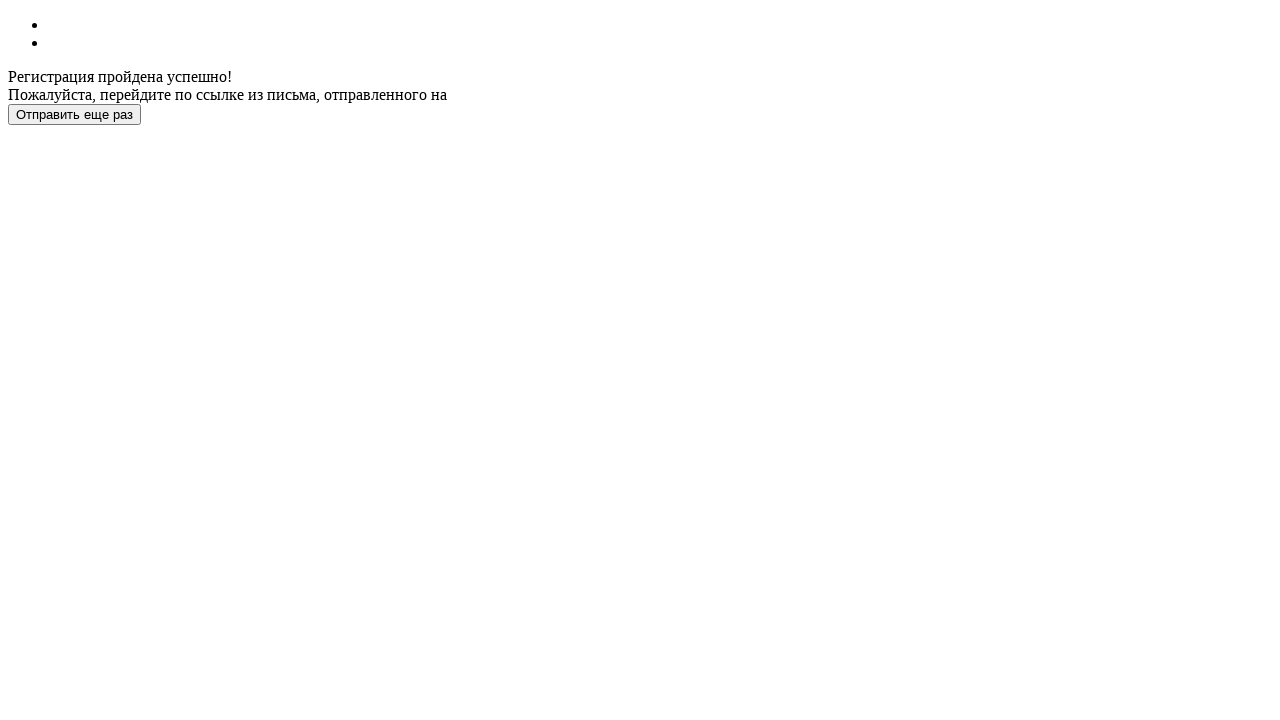

News list items loaded on the page
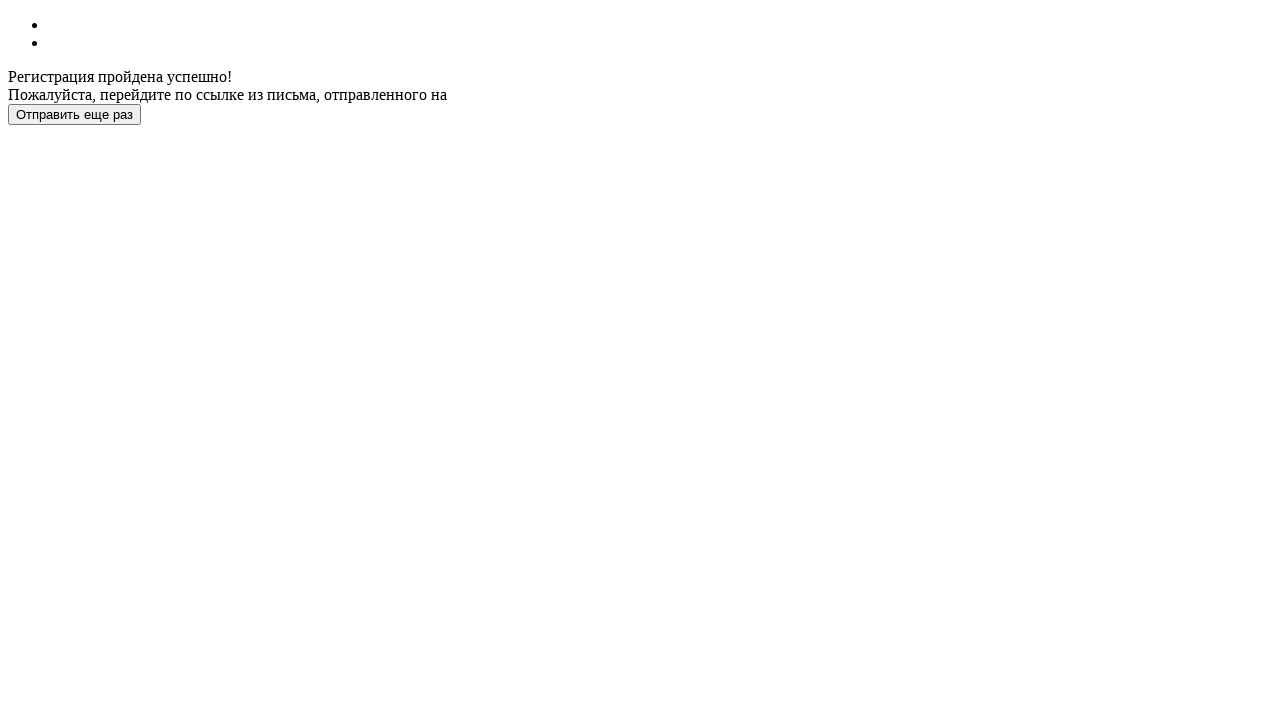

Located news list item elements
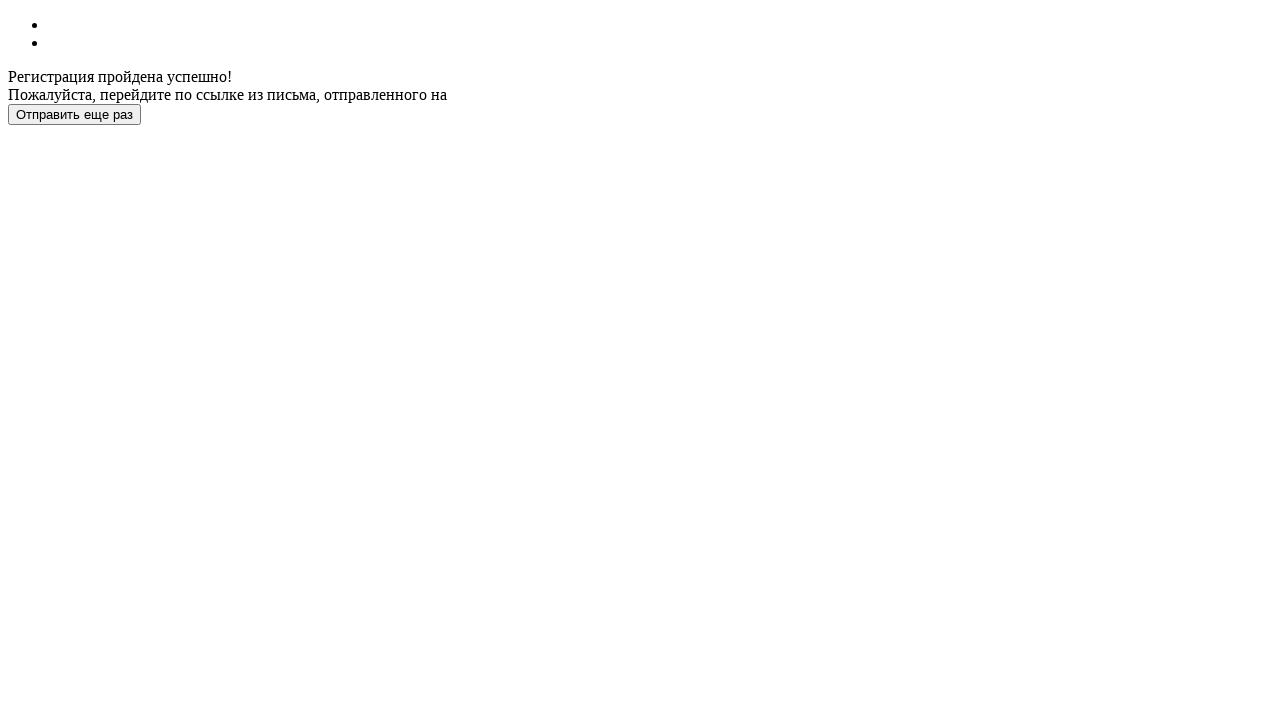

Counted 20 news items on the page
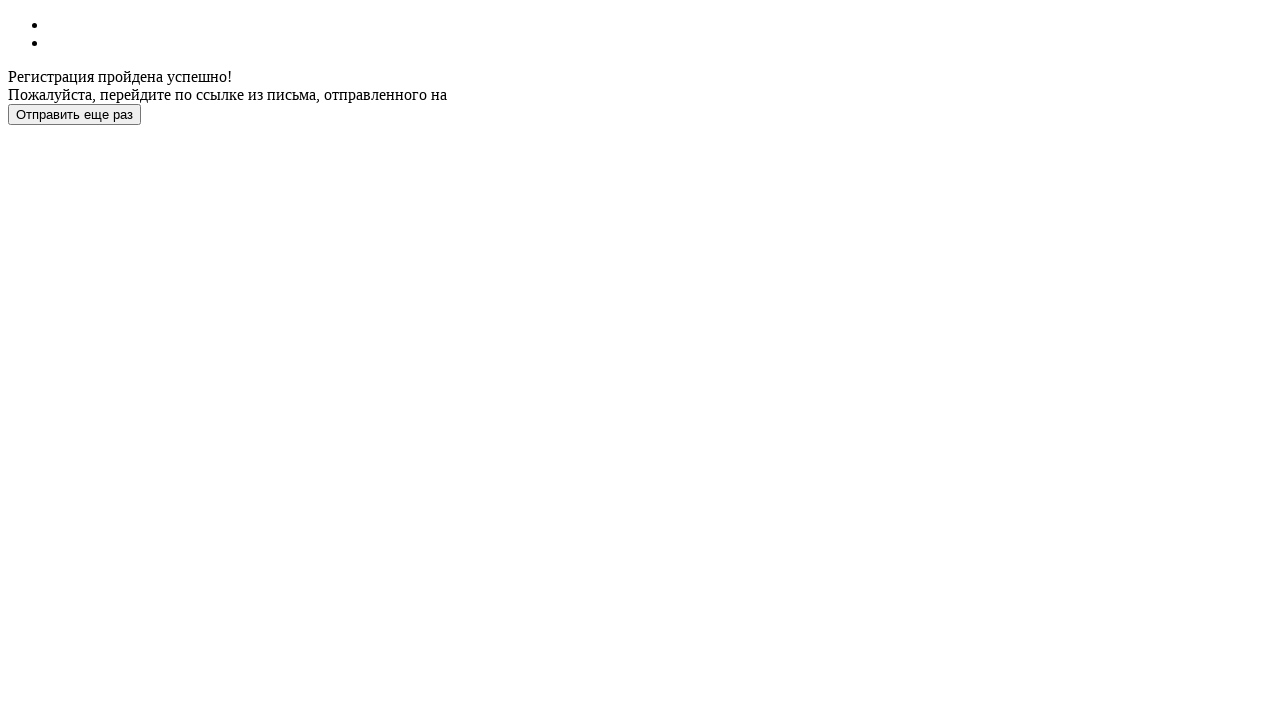

Verified that at least one news item is present on the page
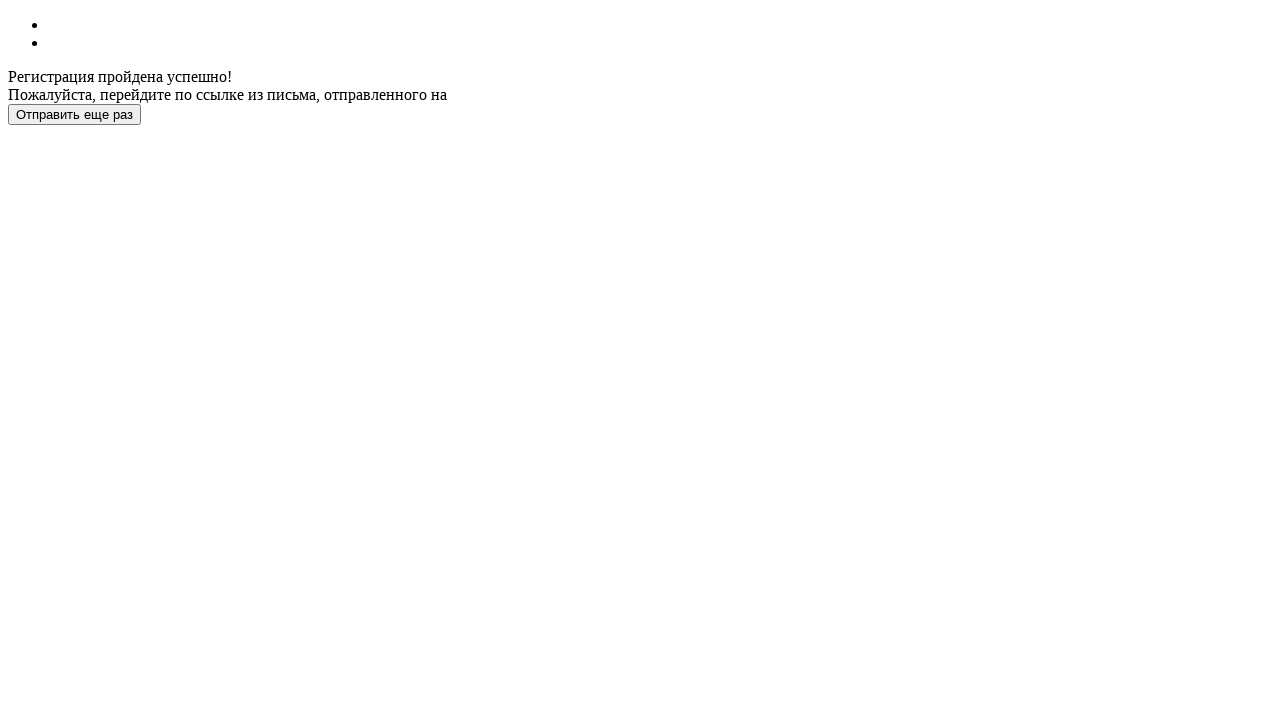

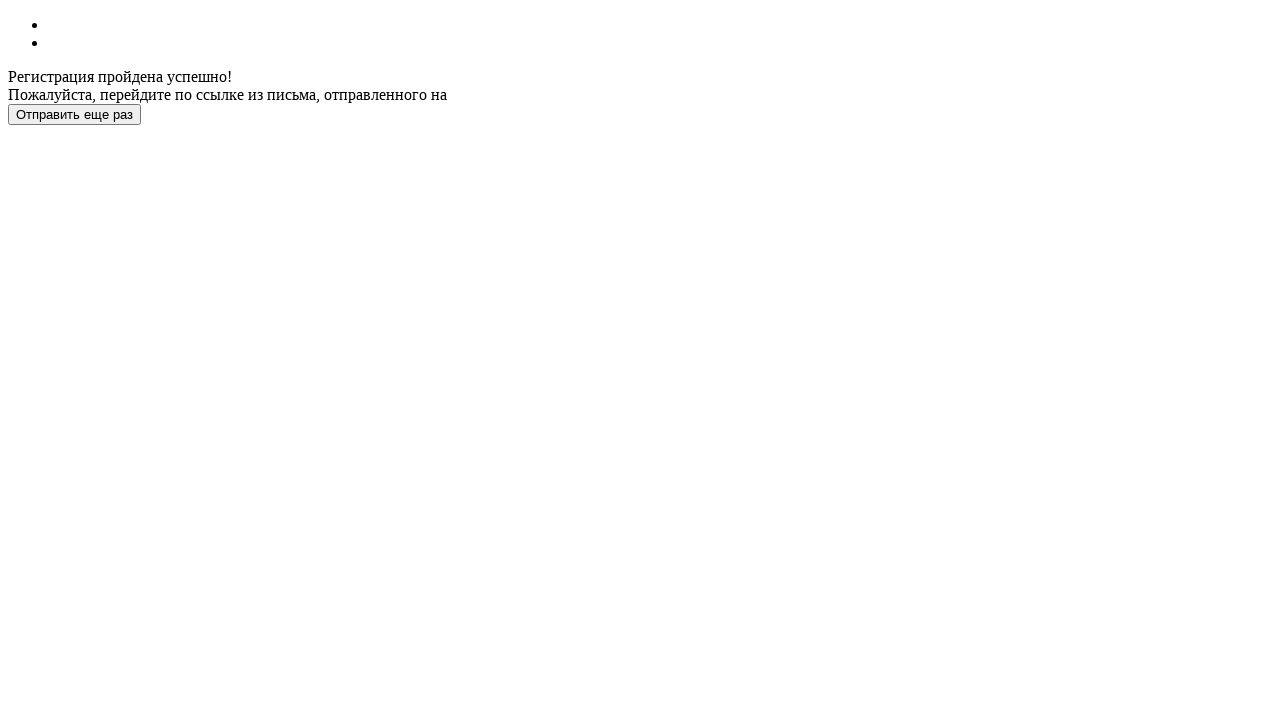